Tests that new todo items are appended to the bottom of the list by creating 3 items and verifying the count

Starting URL: https://demo.playwright.dev/todomvc

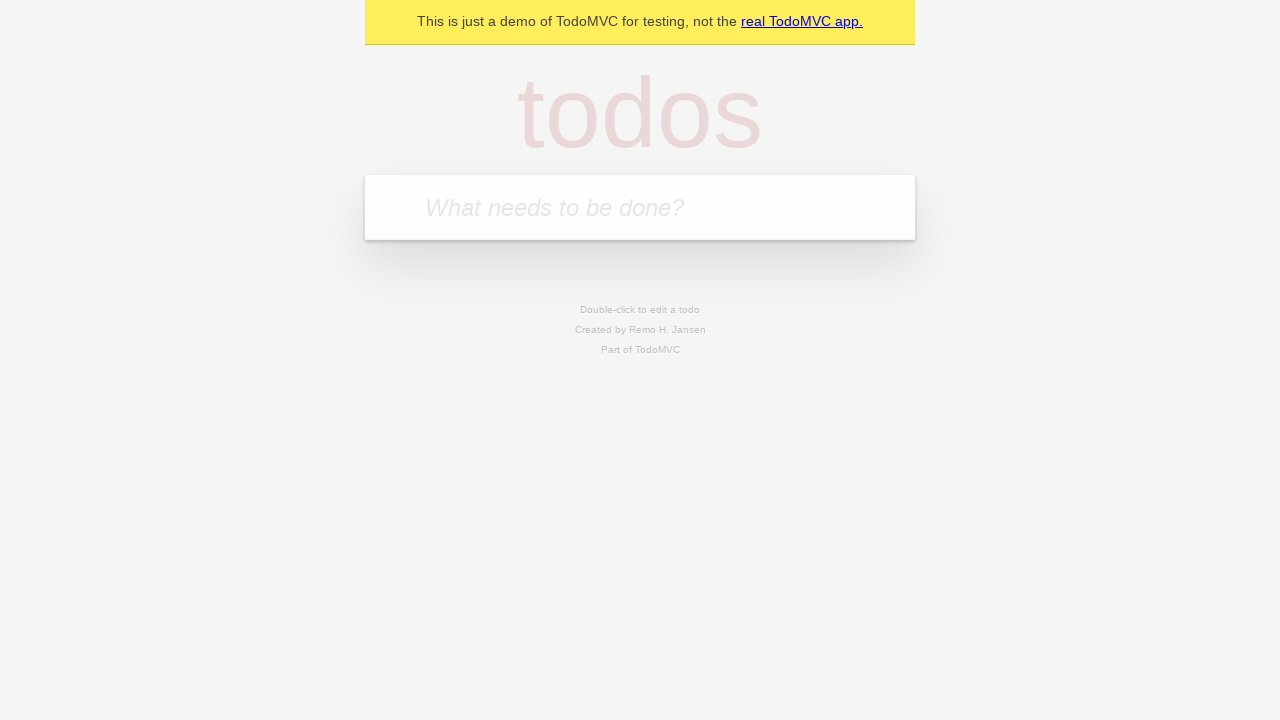

Filled todo input with 'buy some cheese' on internal:attr=[placeholder="What needs to be done?"i]
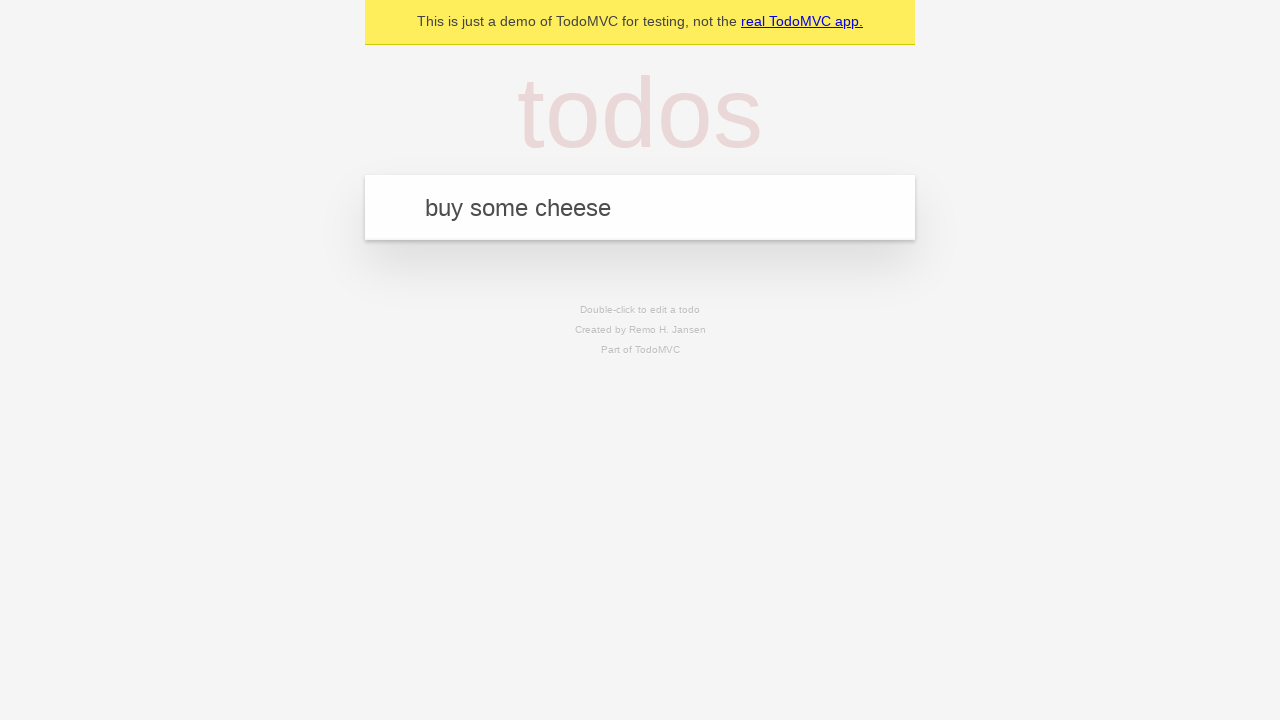

Pressed Enter to add 'buy some cheese' to the list on internal:attr=[placeholder="What needs to be done?"i]
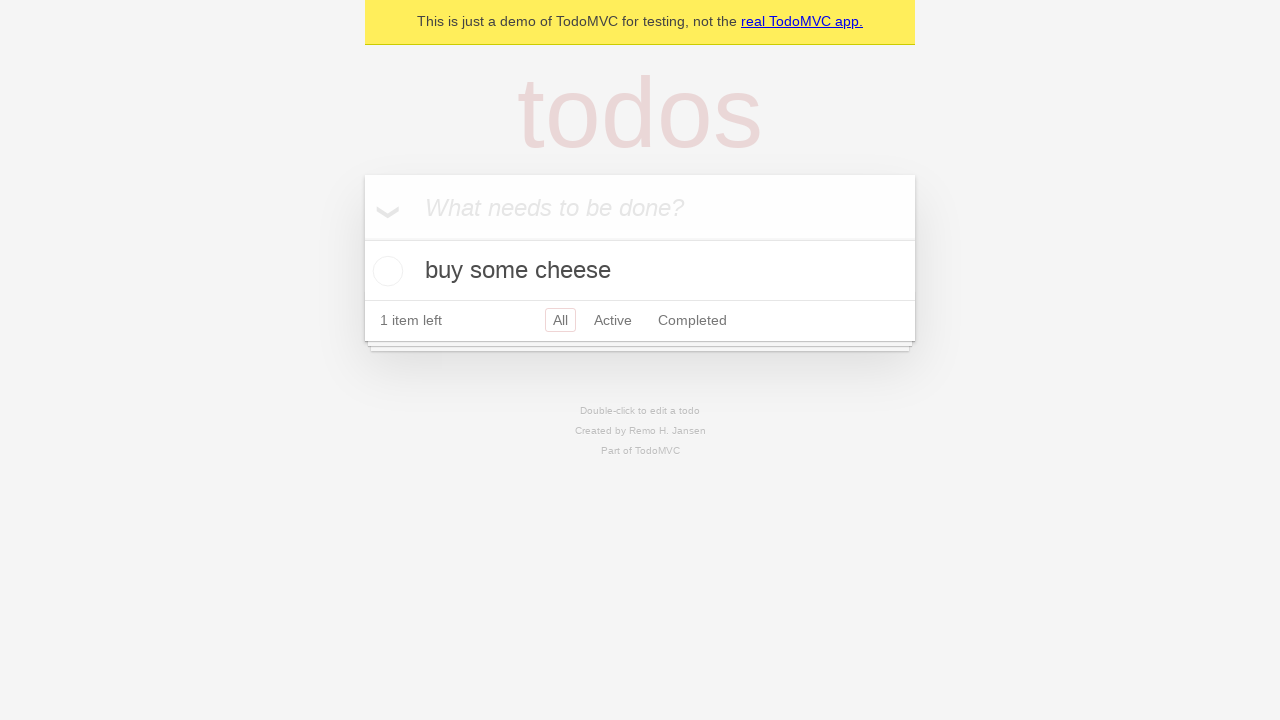

Filled todo input with 'feed the cat' on internal:attr=[placeholder="What needs to be done?"i]
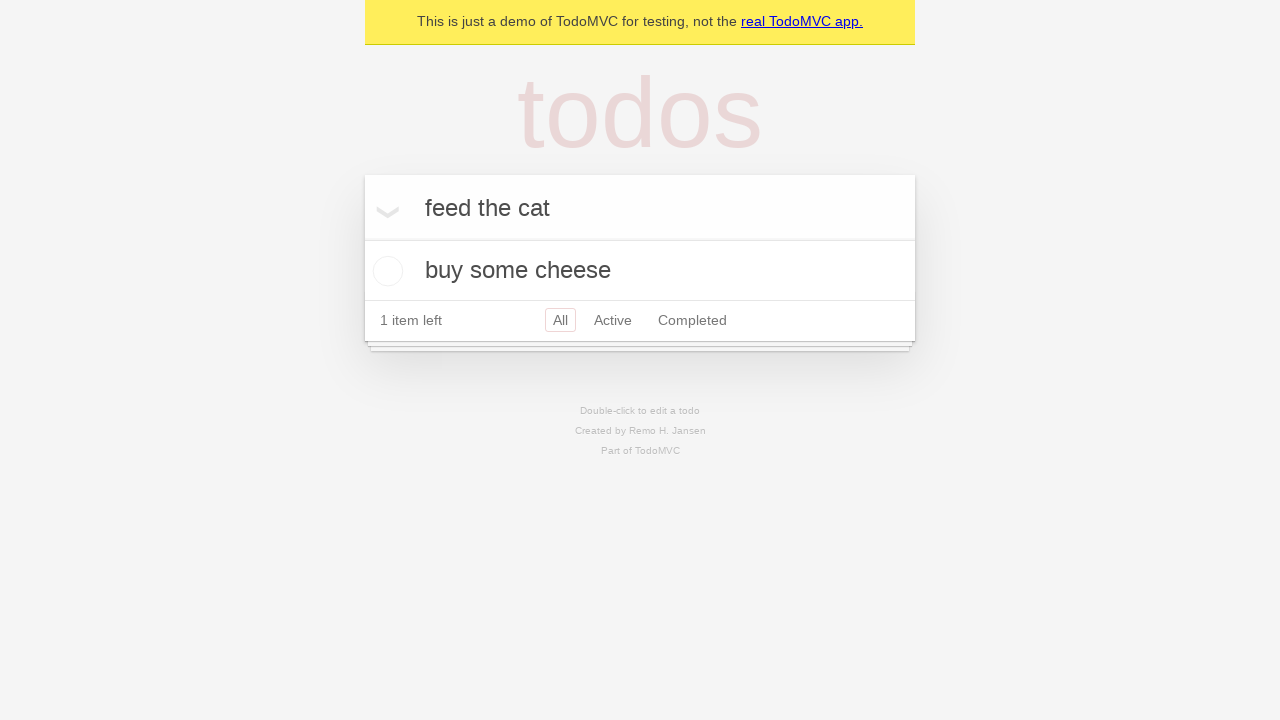

Pressed Enter to add 'feed the cat' to the list on internal:attr=[placeholder="What needs to be done?"i]
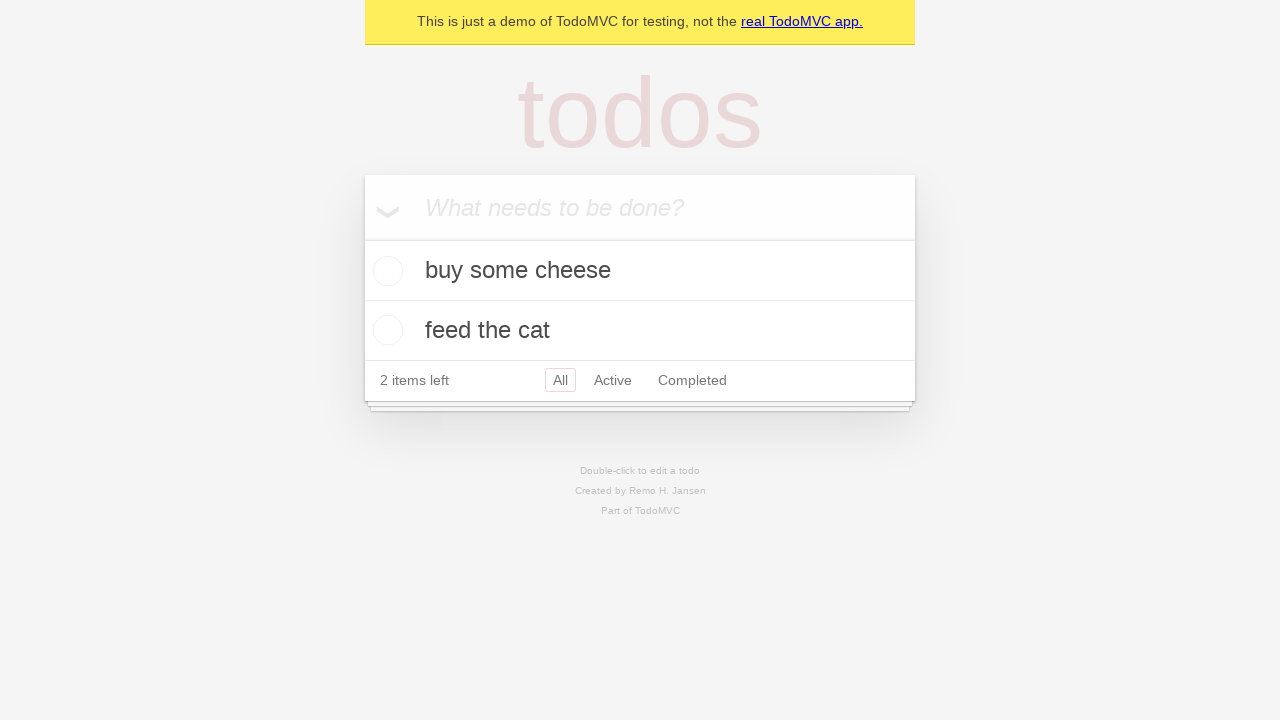

Filled todo input with 'book a doctors appointment' on internal:attr=[placeholder="What needs to be done?"i]
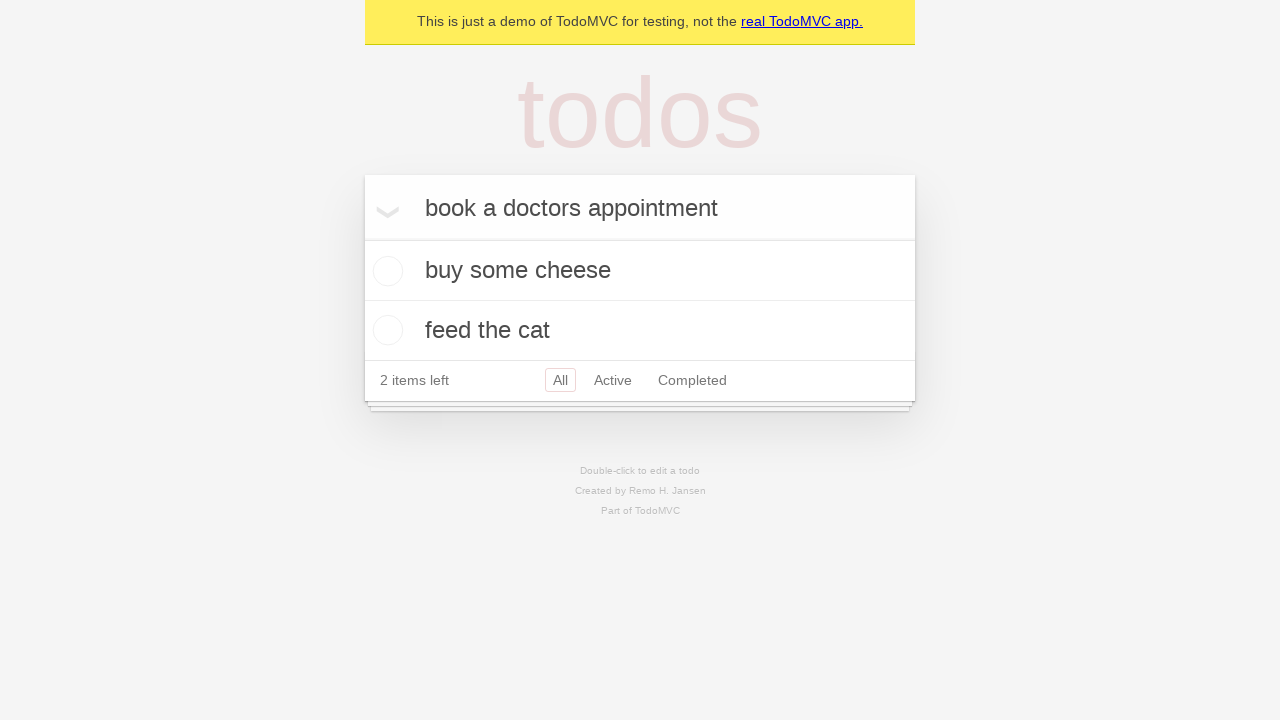

Pressed Enter to add 'book a doctors appointment' to the list on internal:attr=[placeholder="What needs to be done?"i]
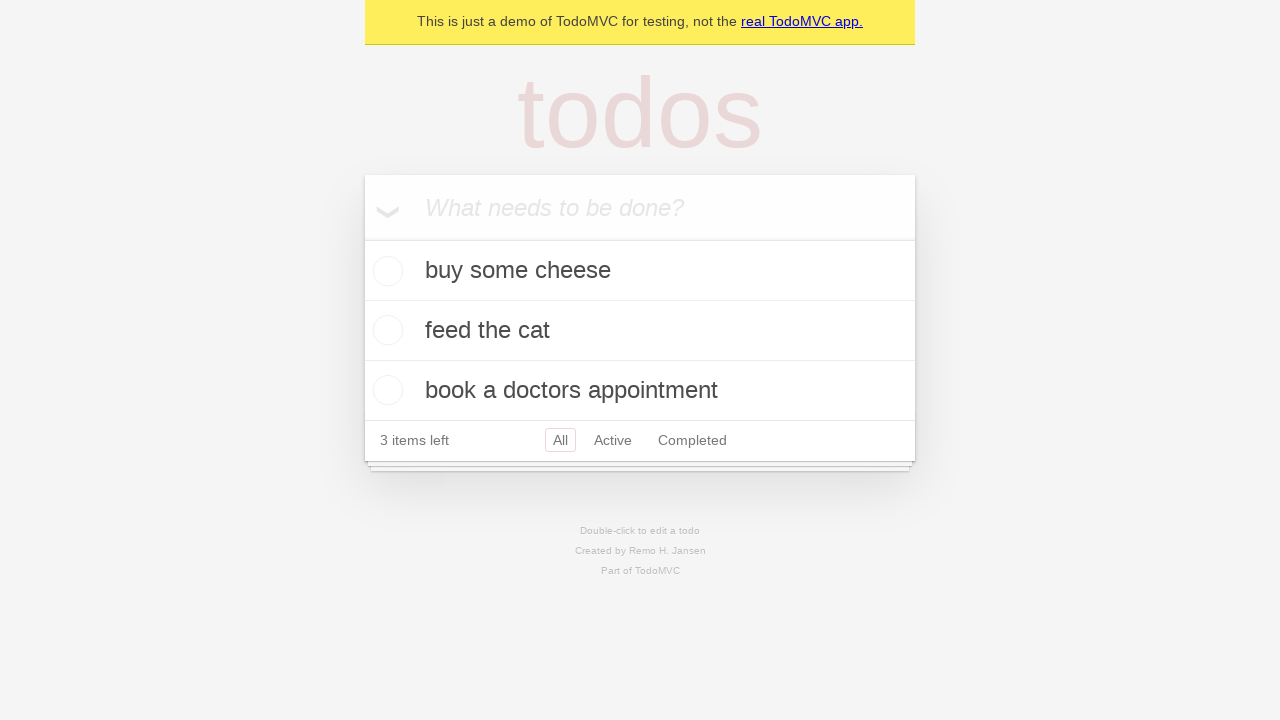

Verified that '3 items left' text is displayed
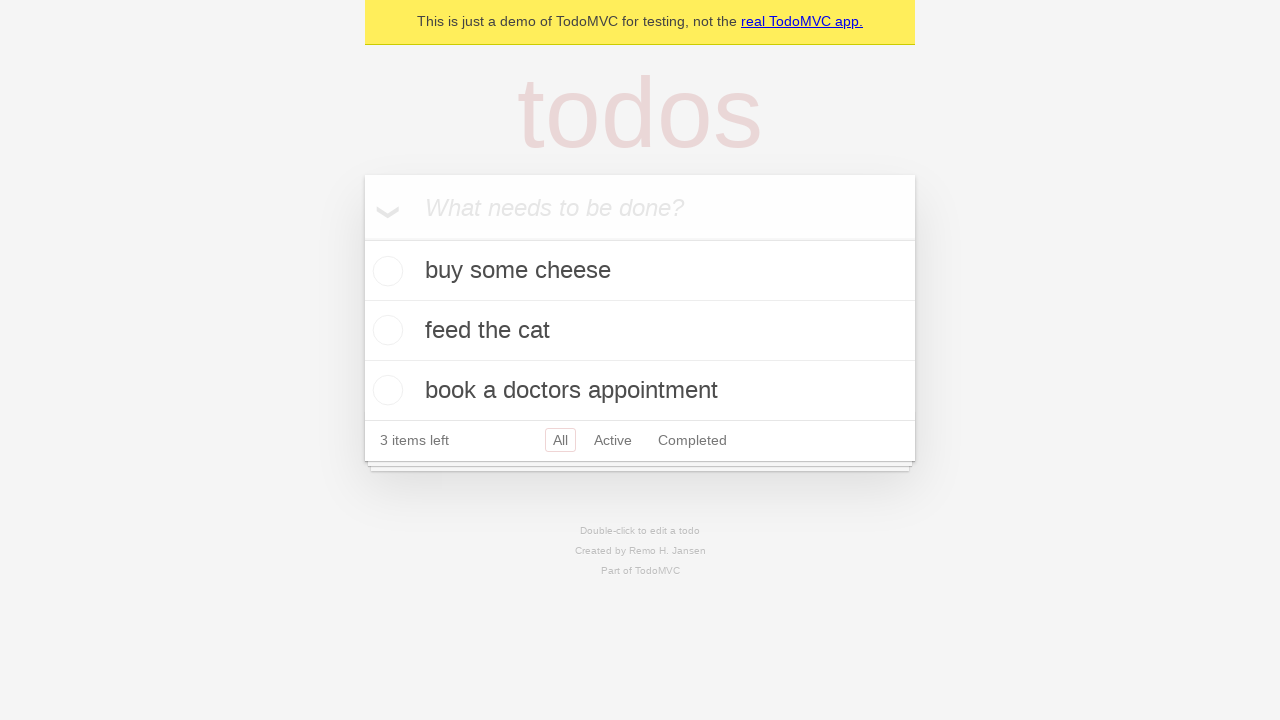

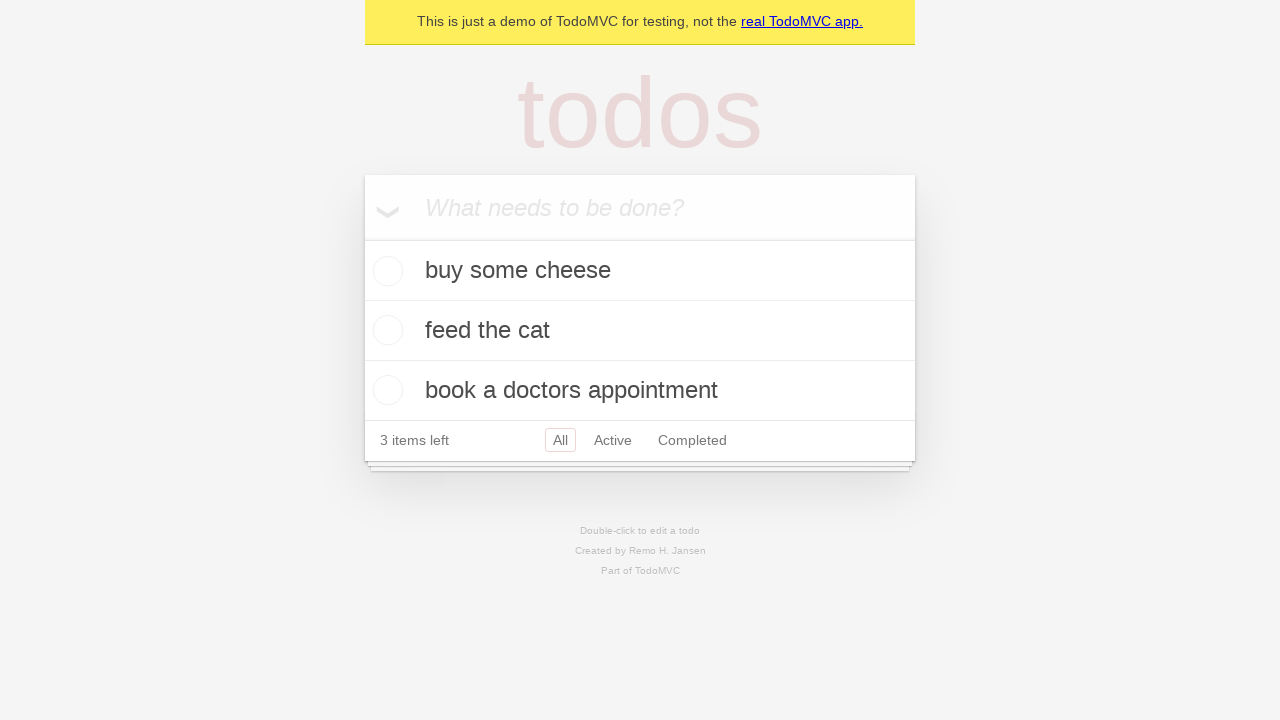